Tests the Python.org search functionality by entering "pycon" as a search query and verifying that results are returned

Starting URL: http://www.python.org

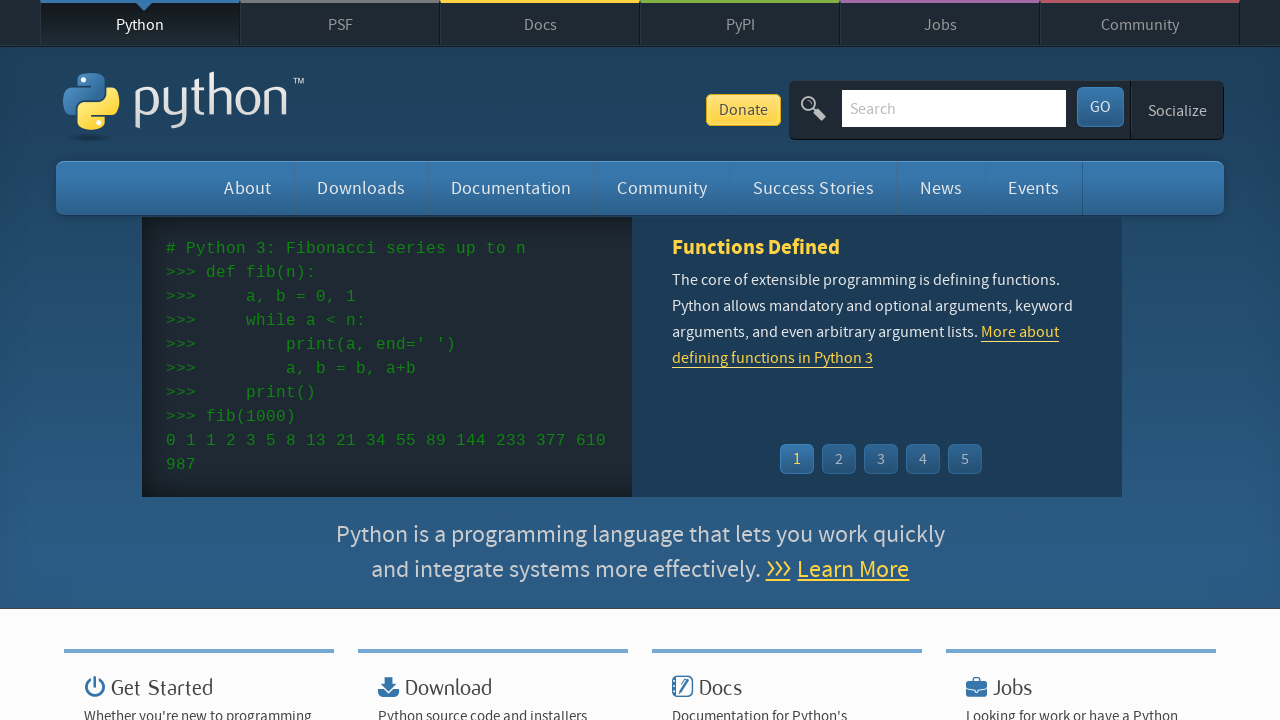

Verified page title contains 'Python'
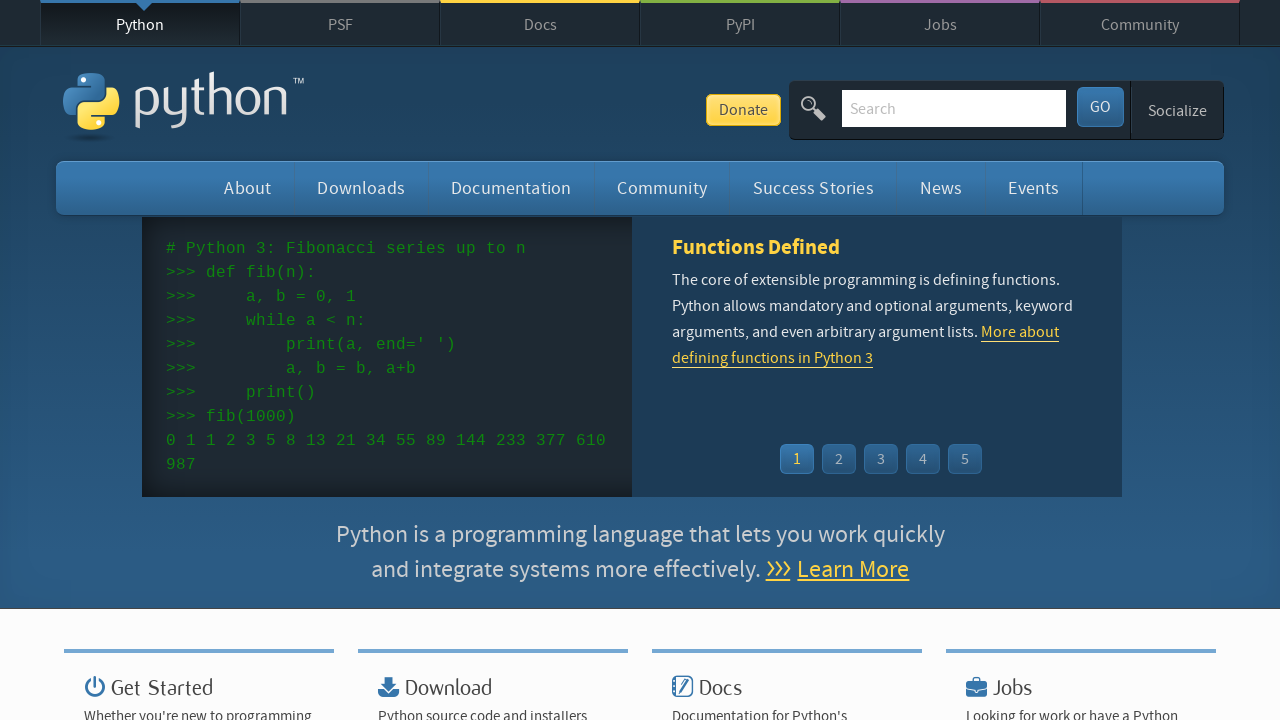

Filled search box with 'pycon' query on input[name='q']
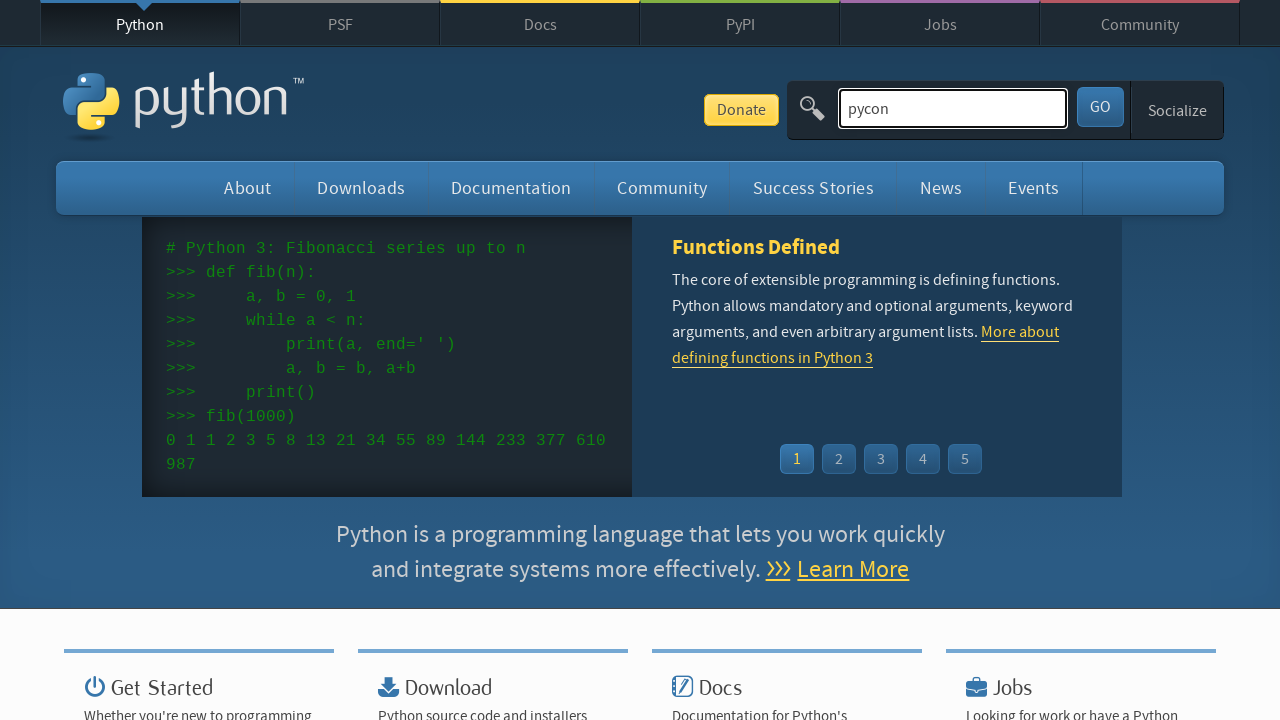

Pressed Enter to submit search on input[name='q']
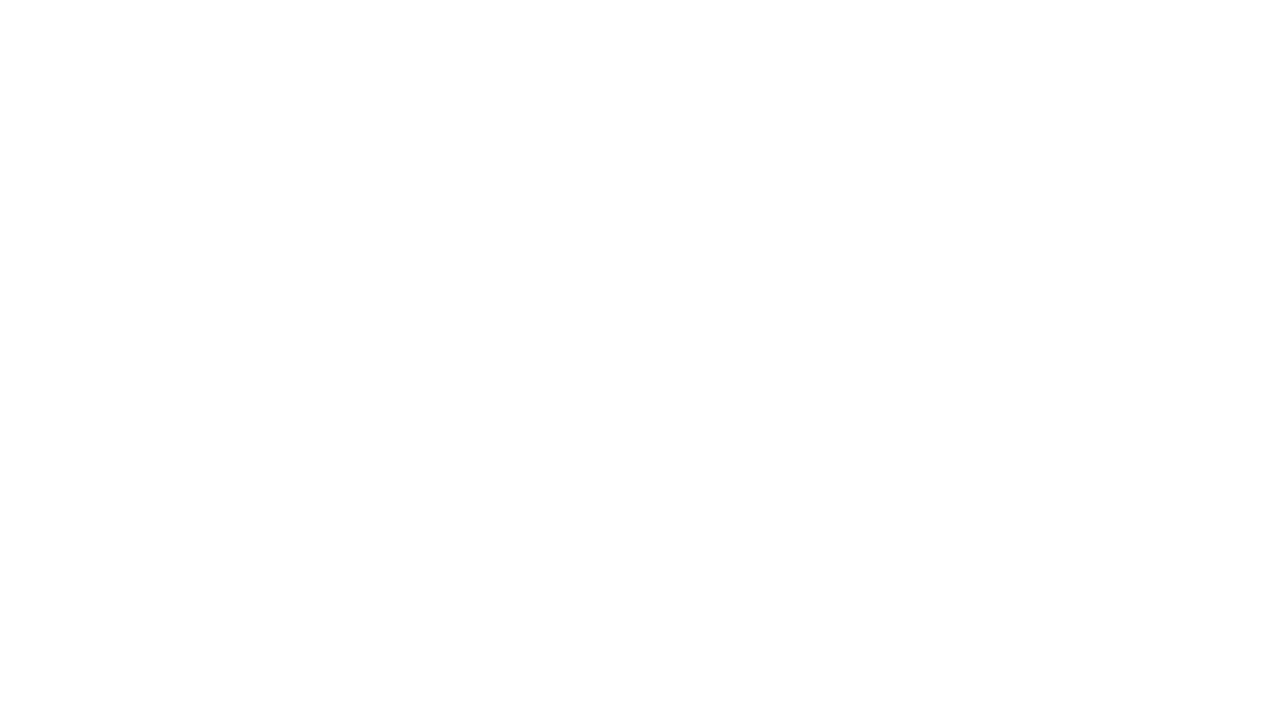

Waited for network idle after search submission
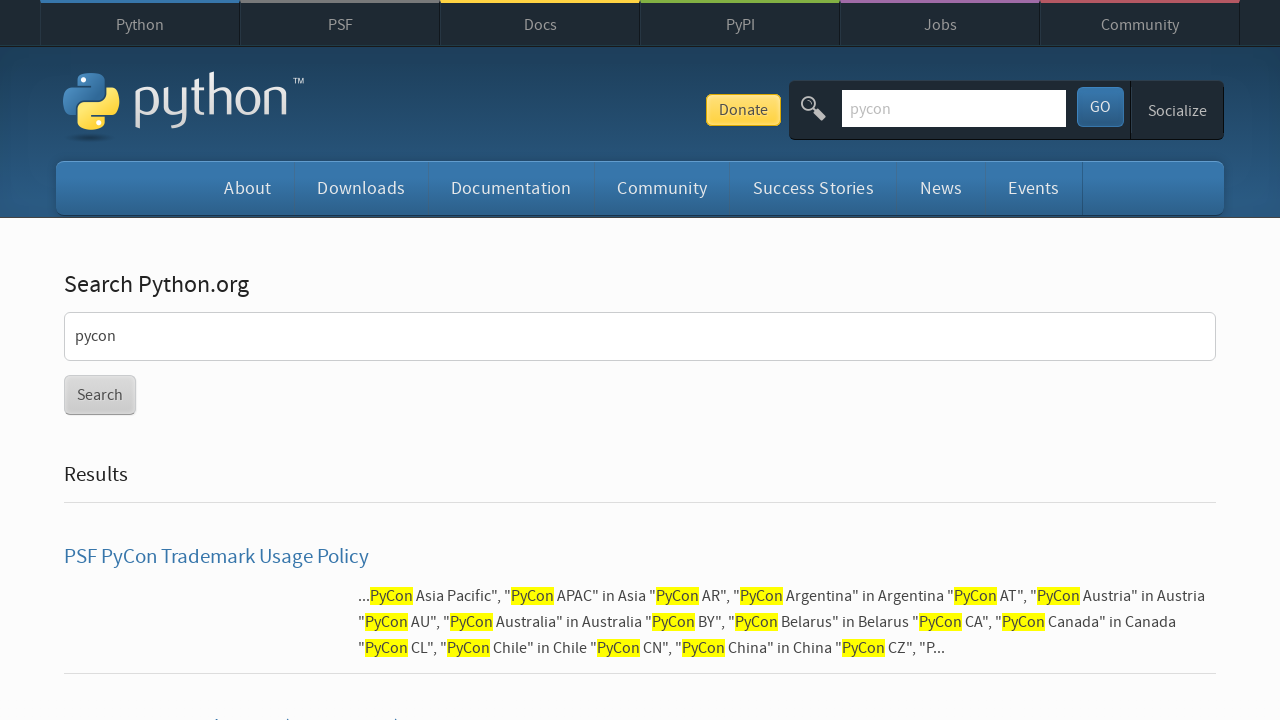

Verified that search results were returned (no 'No results found' message)
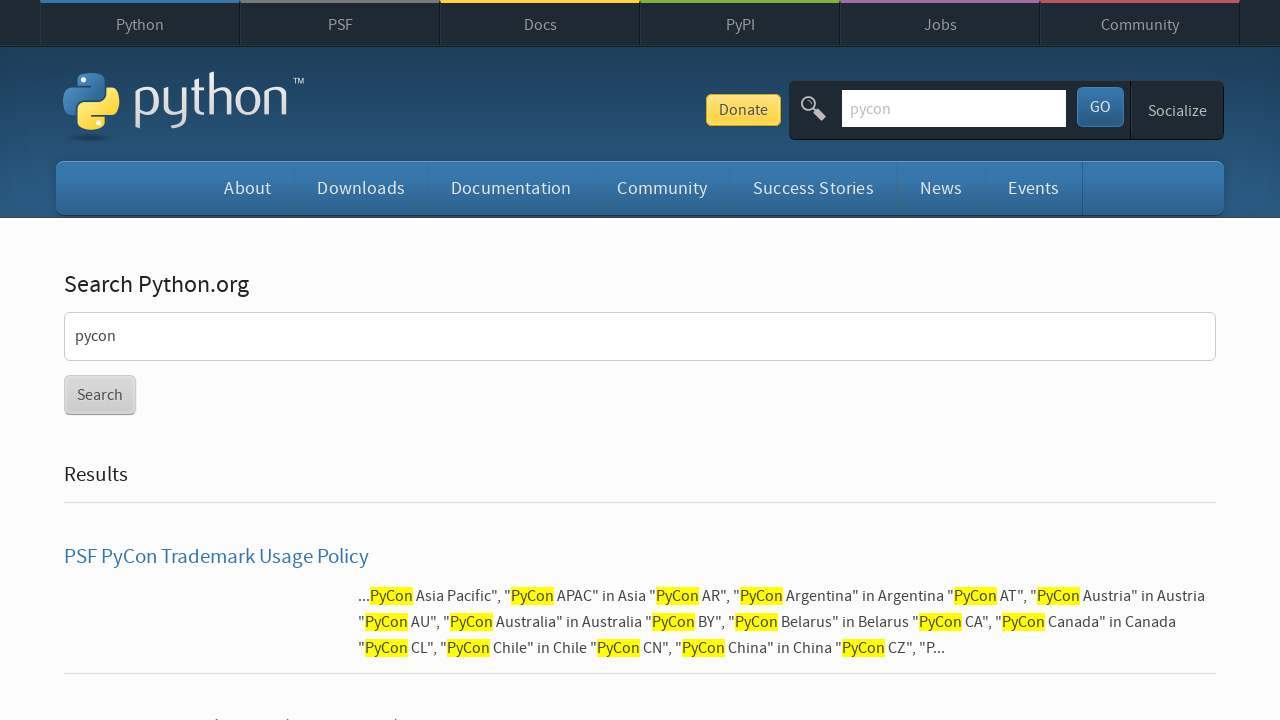

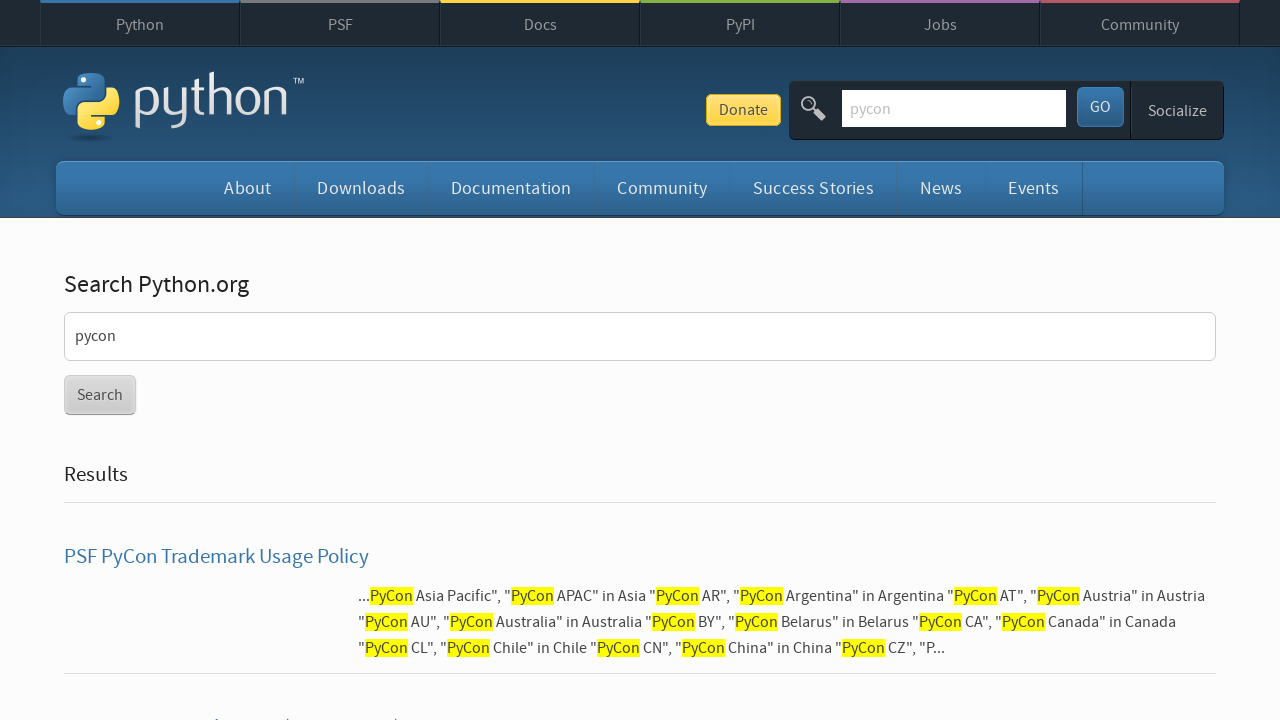